Navigates to a page with many elements and highlights a specific element by changing its border style to a red dashed line, then reverts the style after a delay.

Starting URL: http://the-internet.herokuapp.com/large

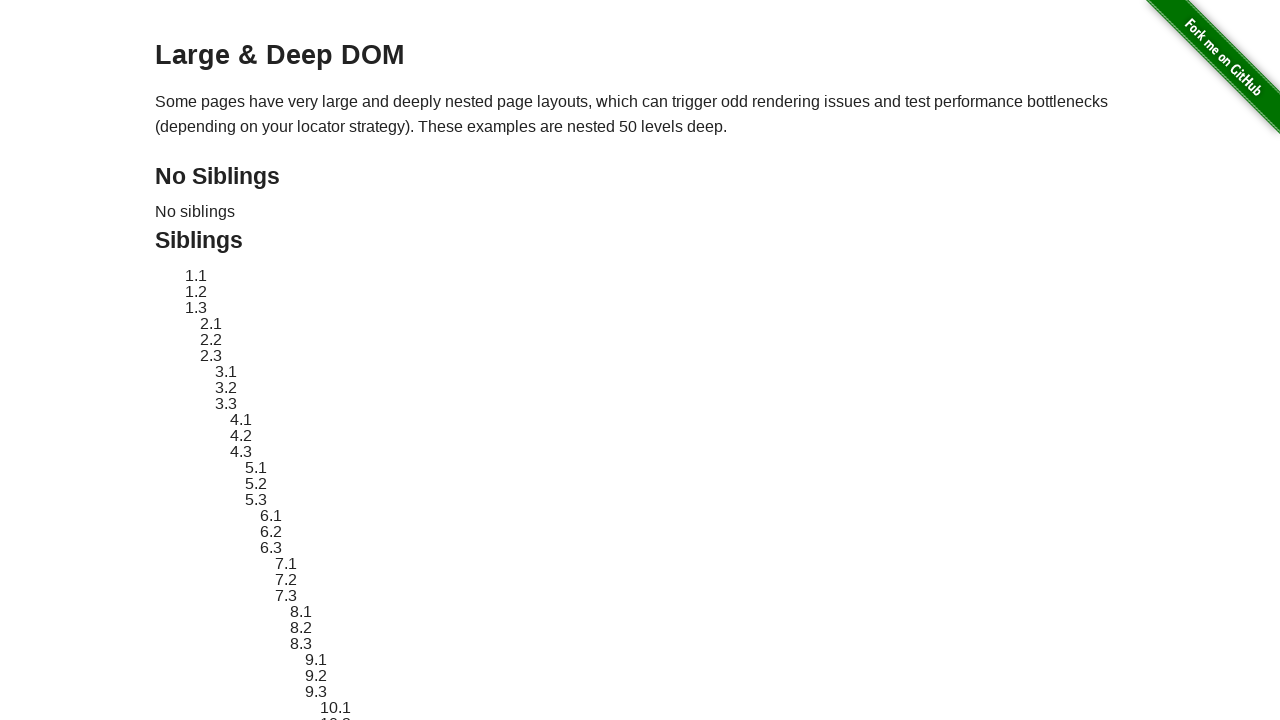

Navigated to the-internet.herokuapp.com/large page
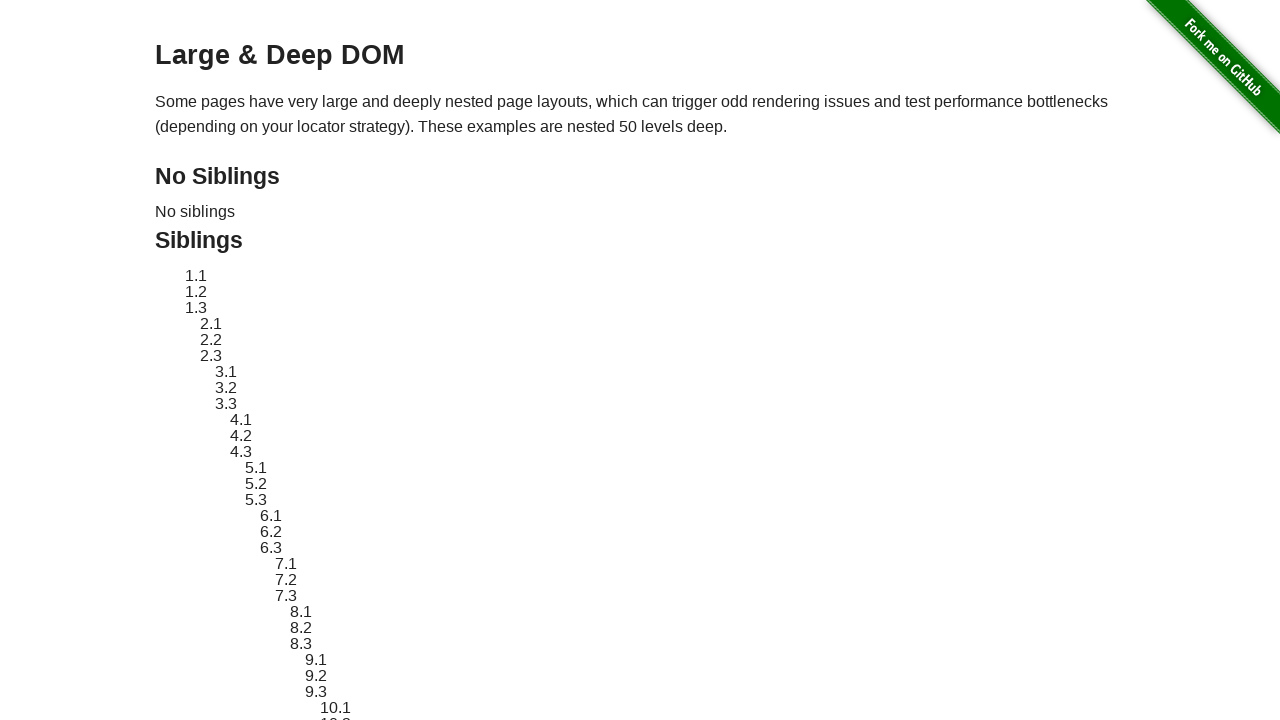

Element #sibling-2.3 is present on the page
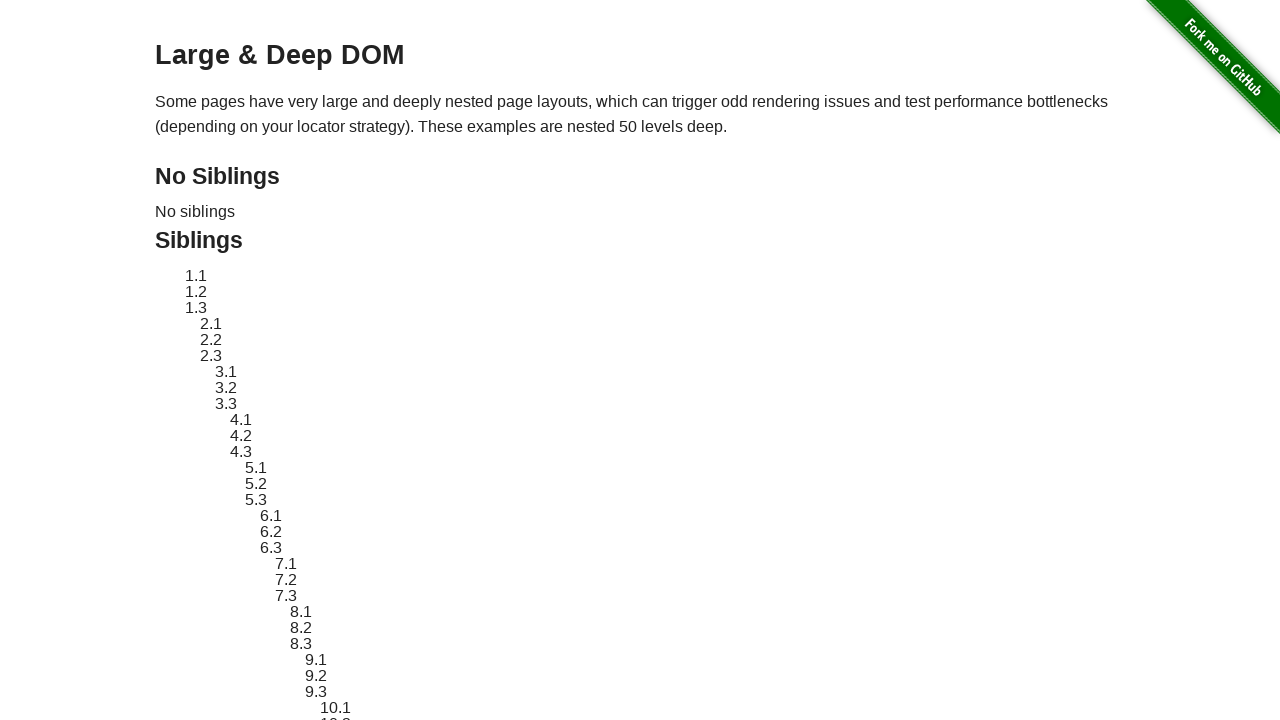

Retrieved original style of element #sibling-2.3
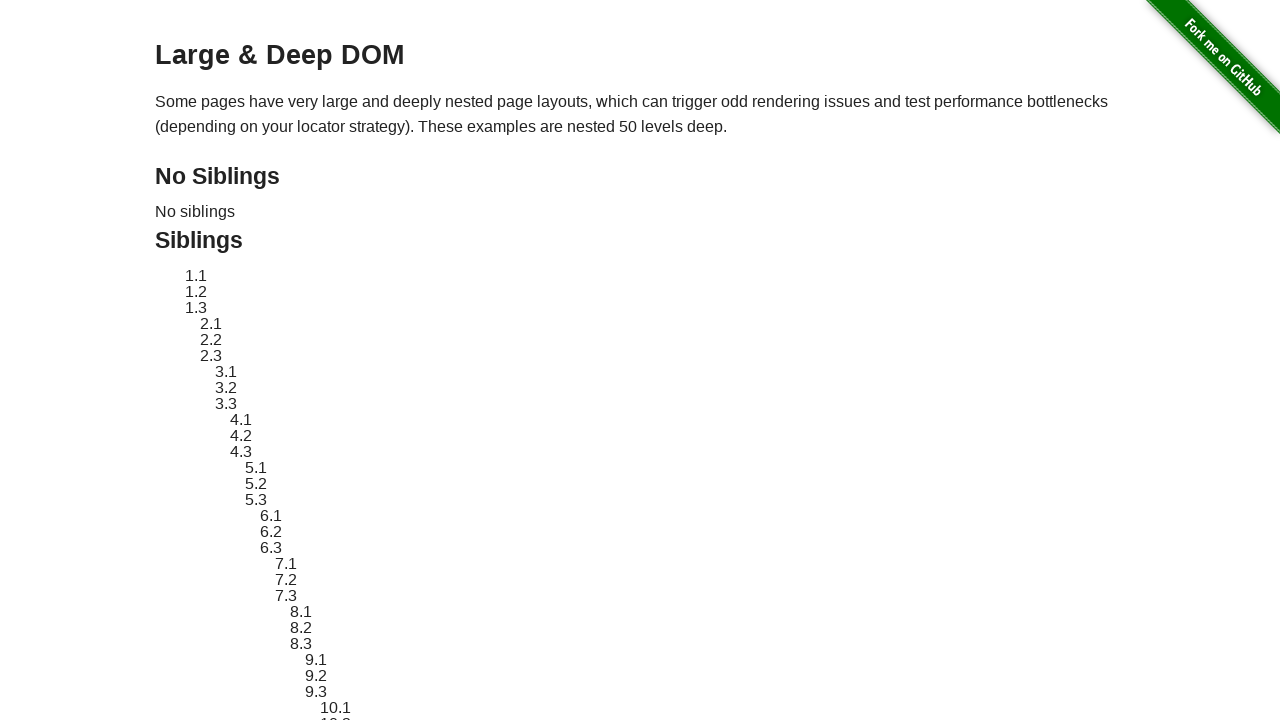

Applied red dashed border highlight to element #sibling-2.3
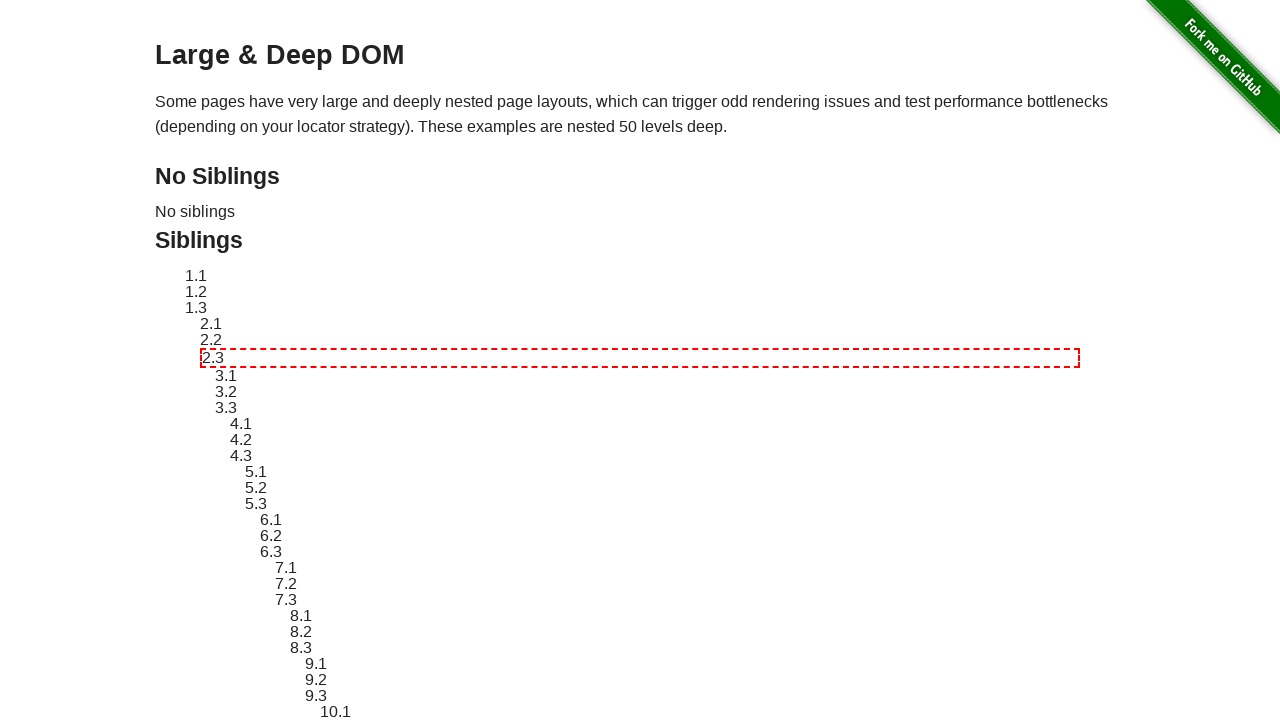

Waited 3 seconds to display the highlighted element
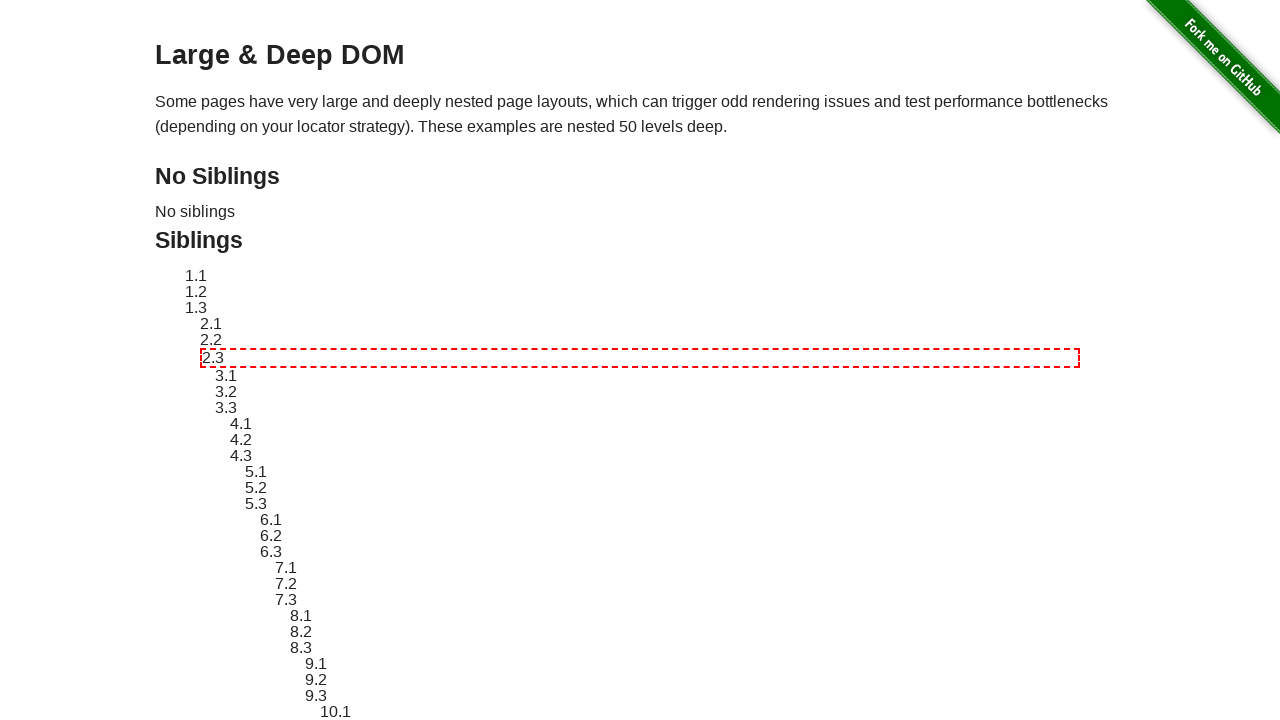

Reverted element #sibling-2.3 to its original style
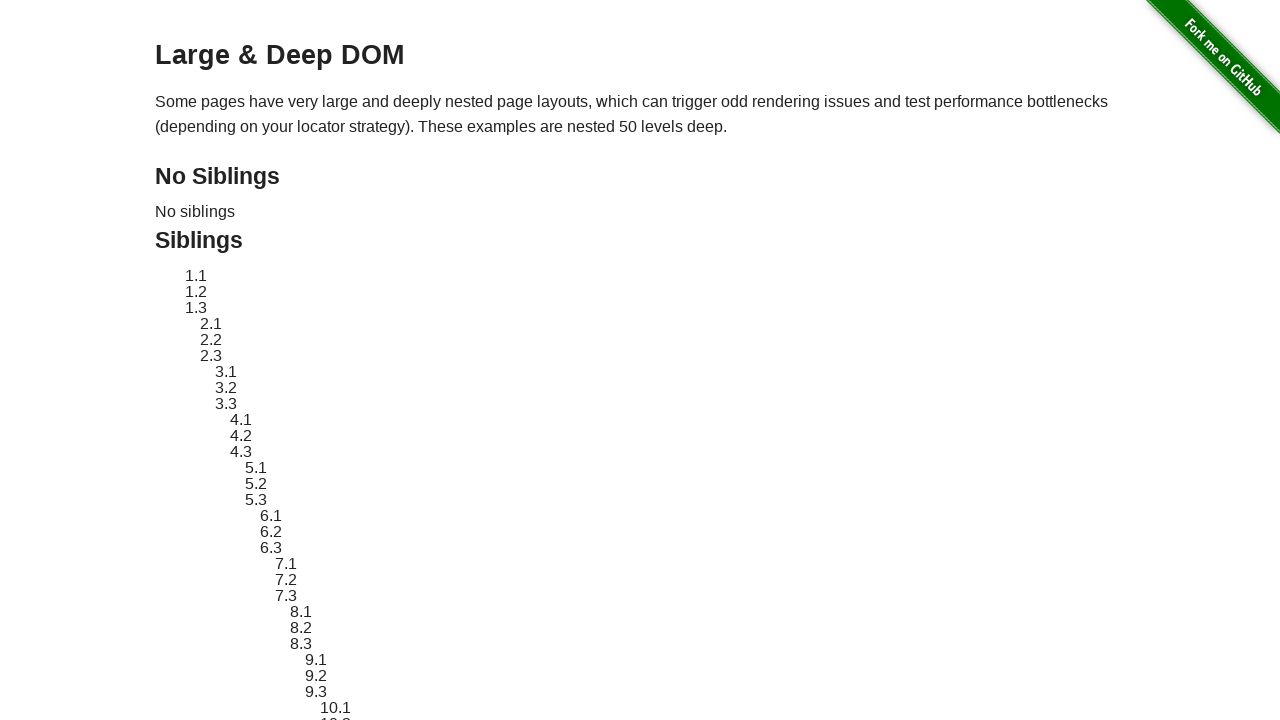

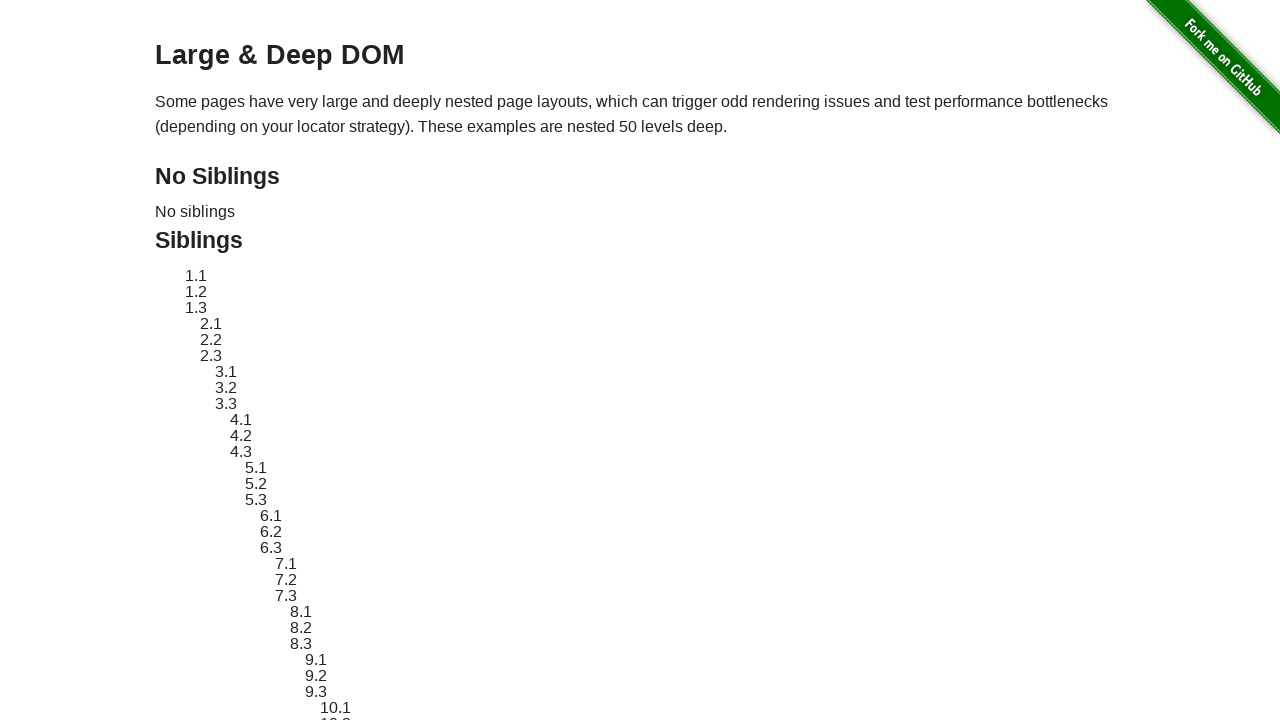